Navigates to Zillow property listings for Saint Petersburg, FL and verifies that property listing articles with price and address information are displayed on the page.

Starting URL: https://www.zillow.com/saint-petersburg-fl/

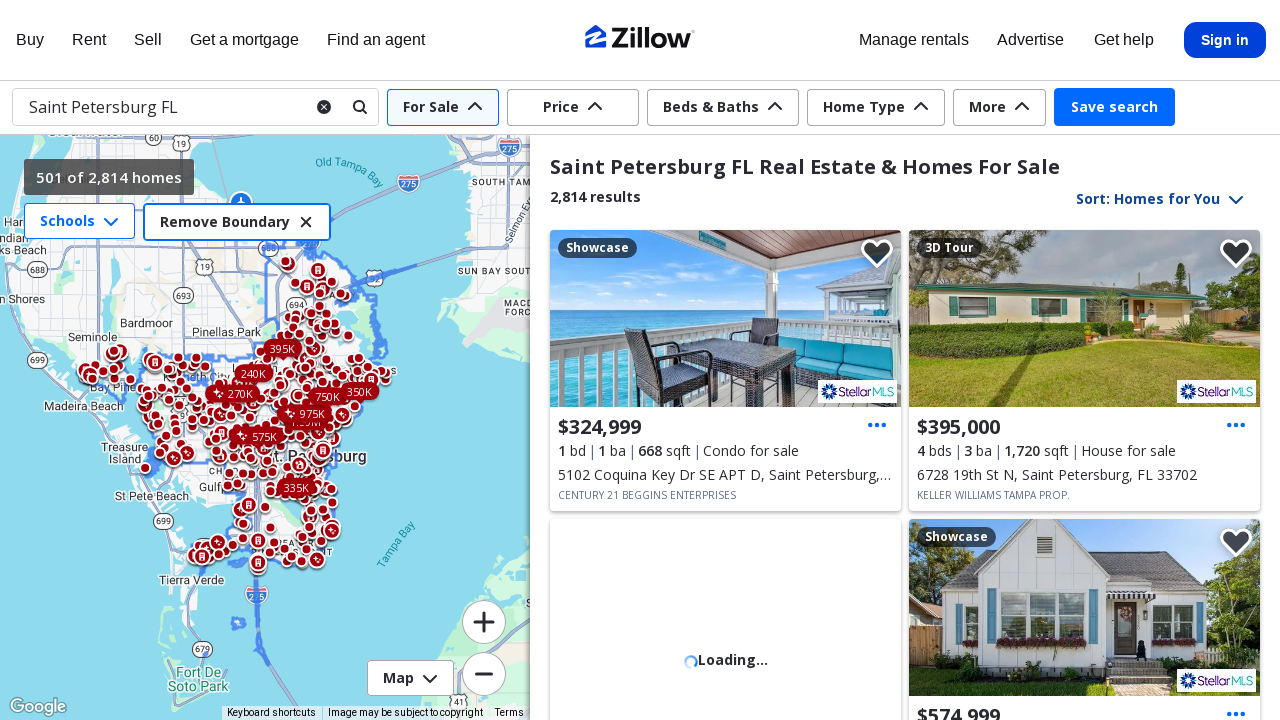

Navigated to Zillow Saint Petersburg, FL listings page
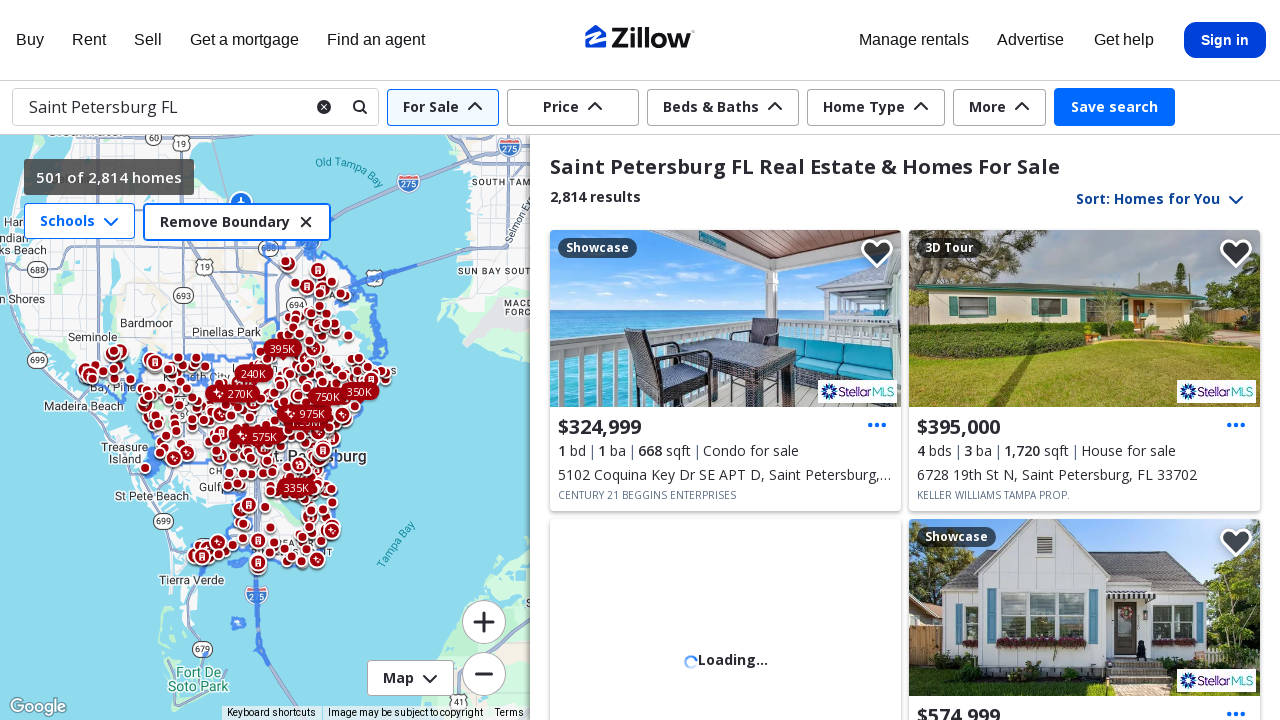

Property listing articles loaded on page
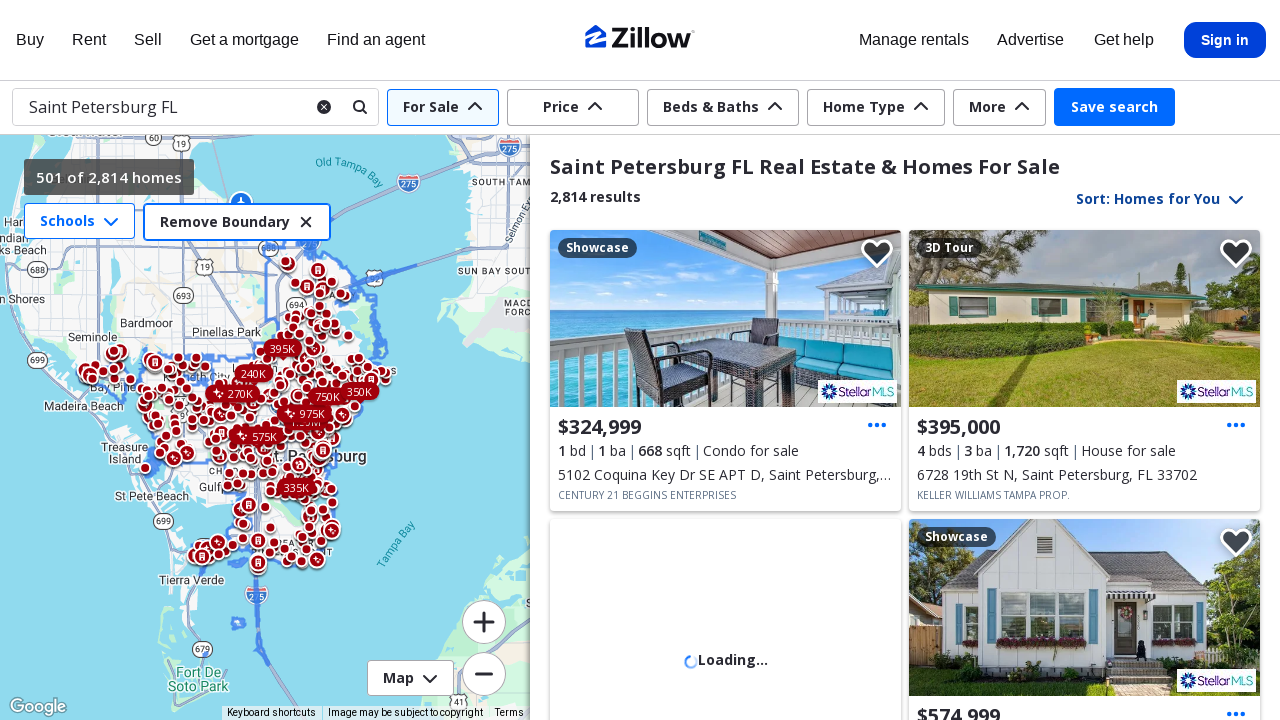

Verified property card price elements are present
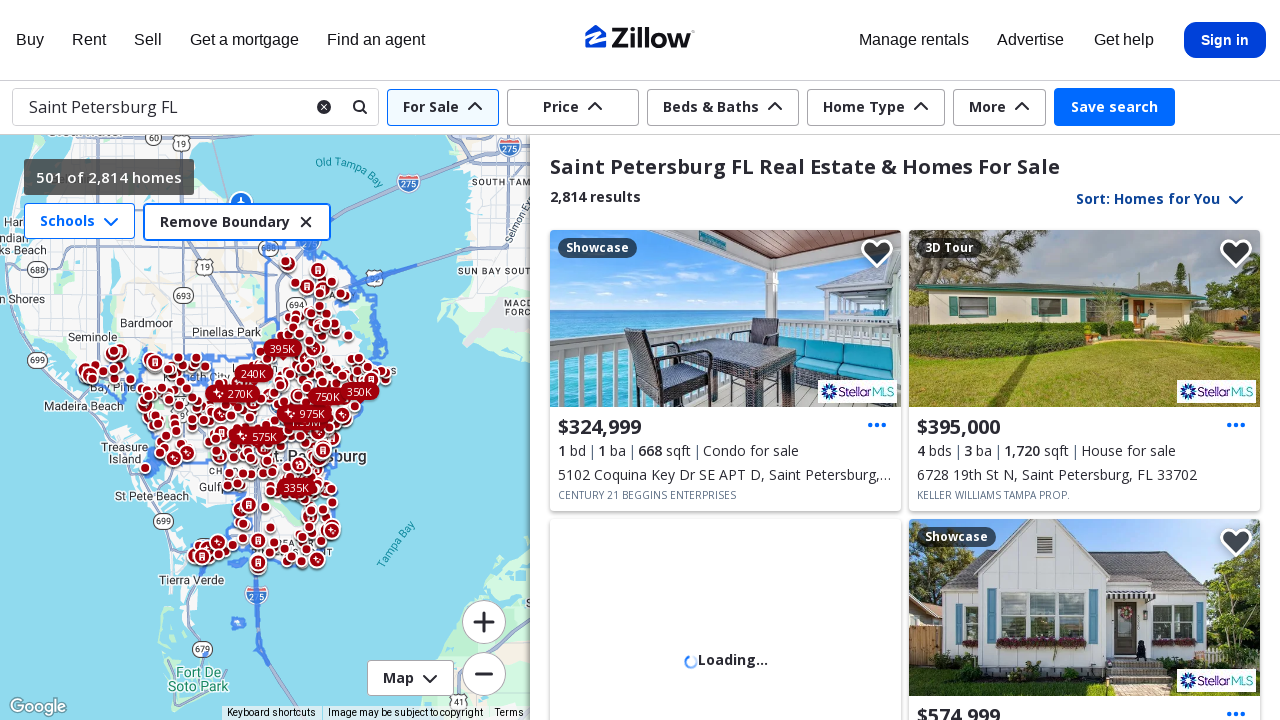

Verified address elements are present on property listings
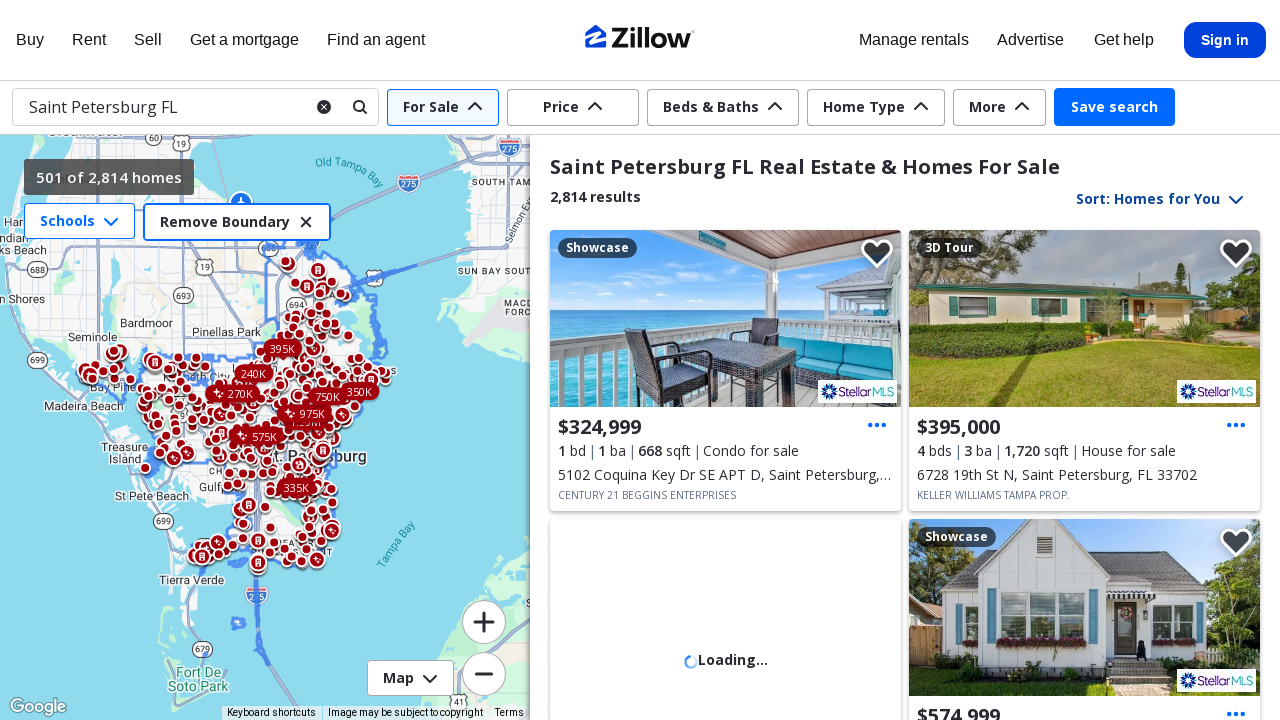

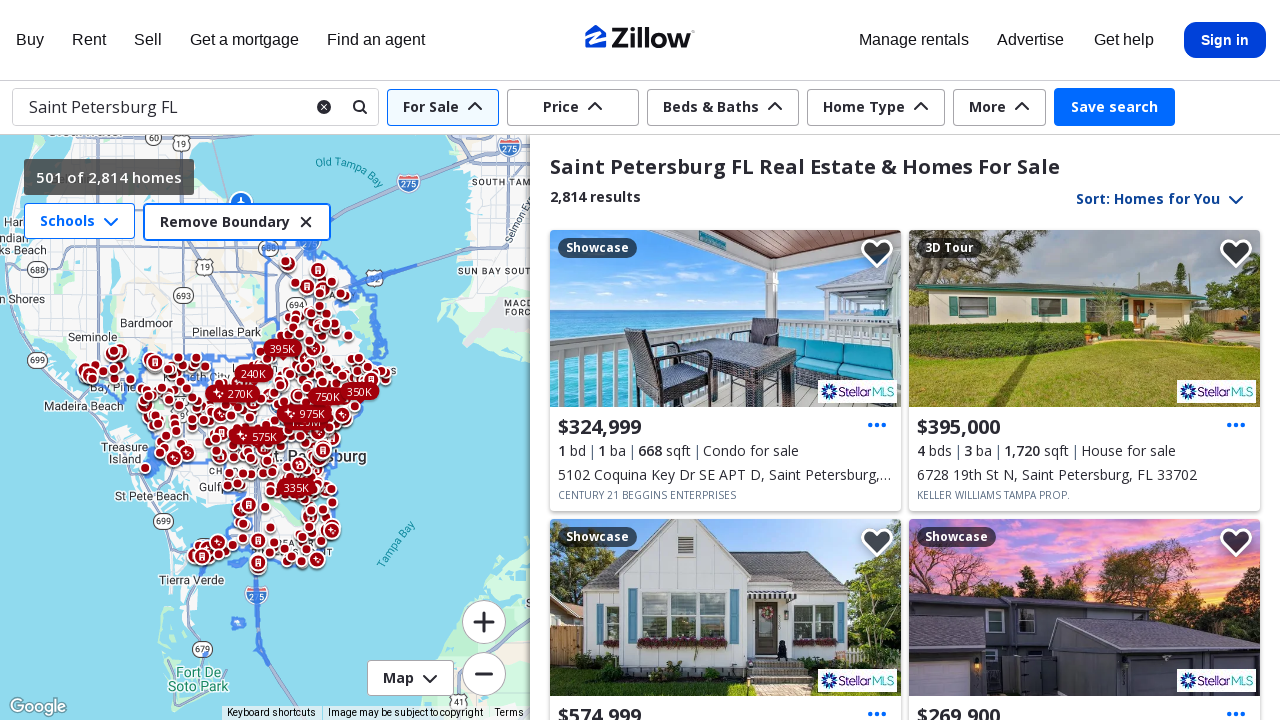